Tests browser navigation by visiting multiple websites and then using browser history to navigate forward through previously visited pages

Starting URL: https://demoqa.com/text-box

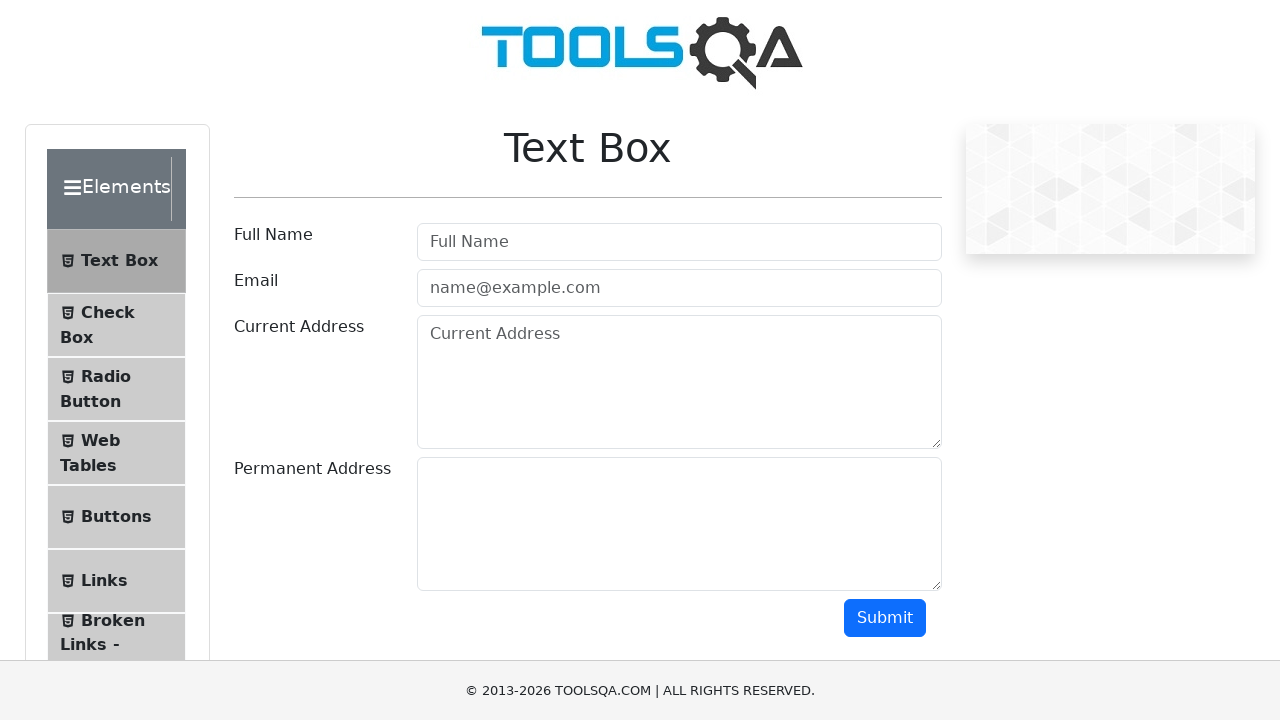

Navigated to Selenium documentation page
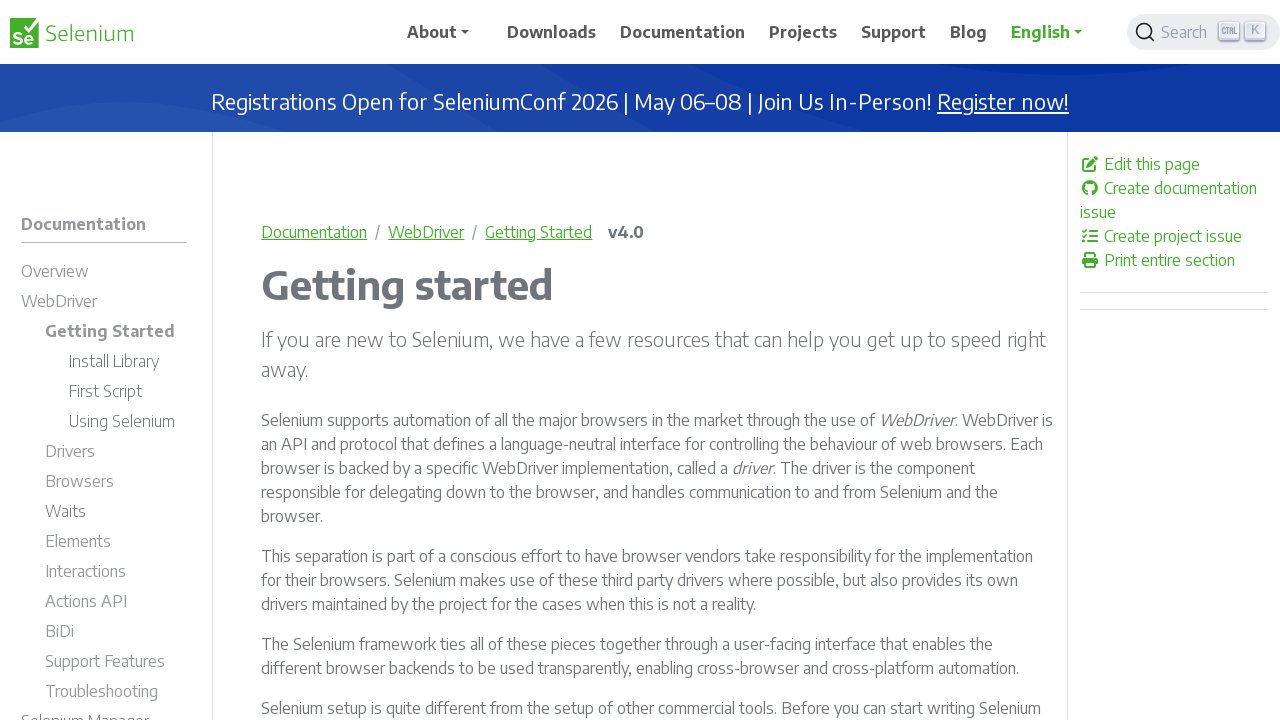

Navigated to Claro store page
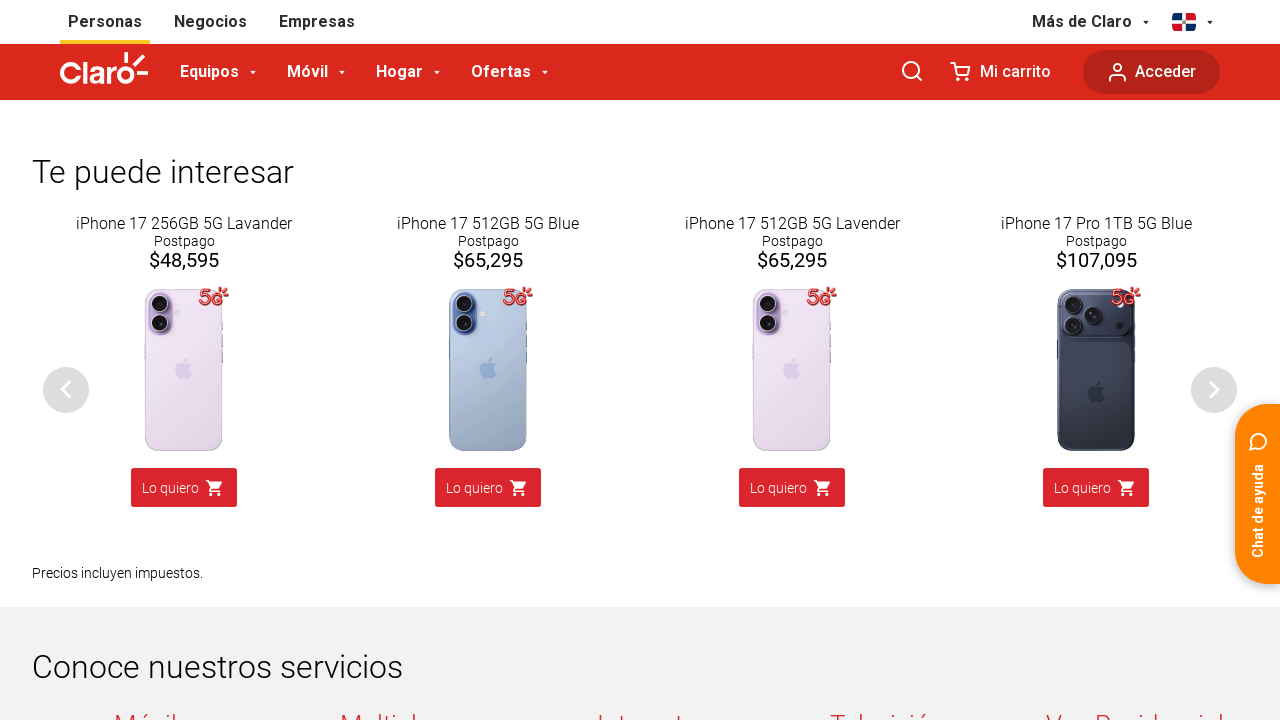

Navigated forward one step in browser history
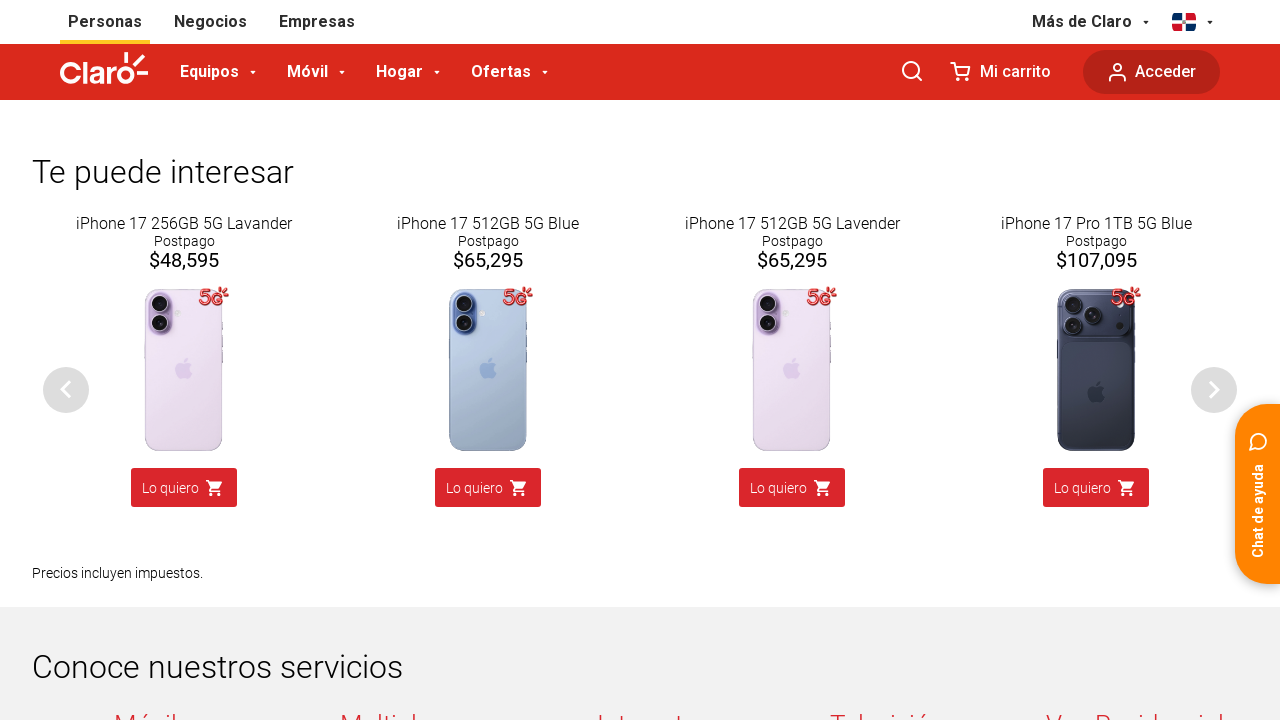

Navigated forward one more step in browser history back to demoqa
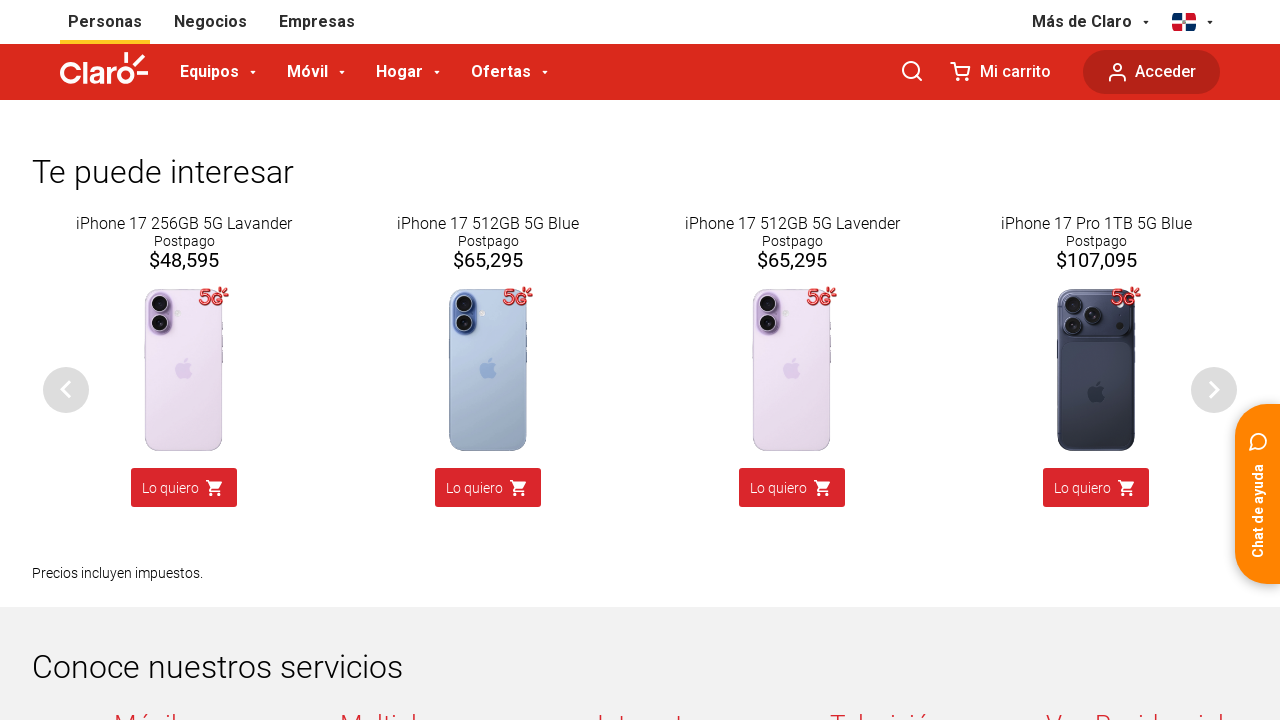

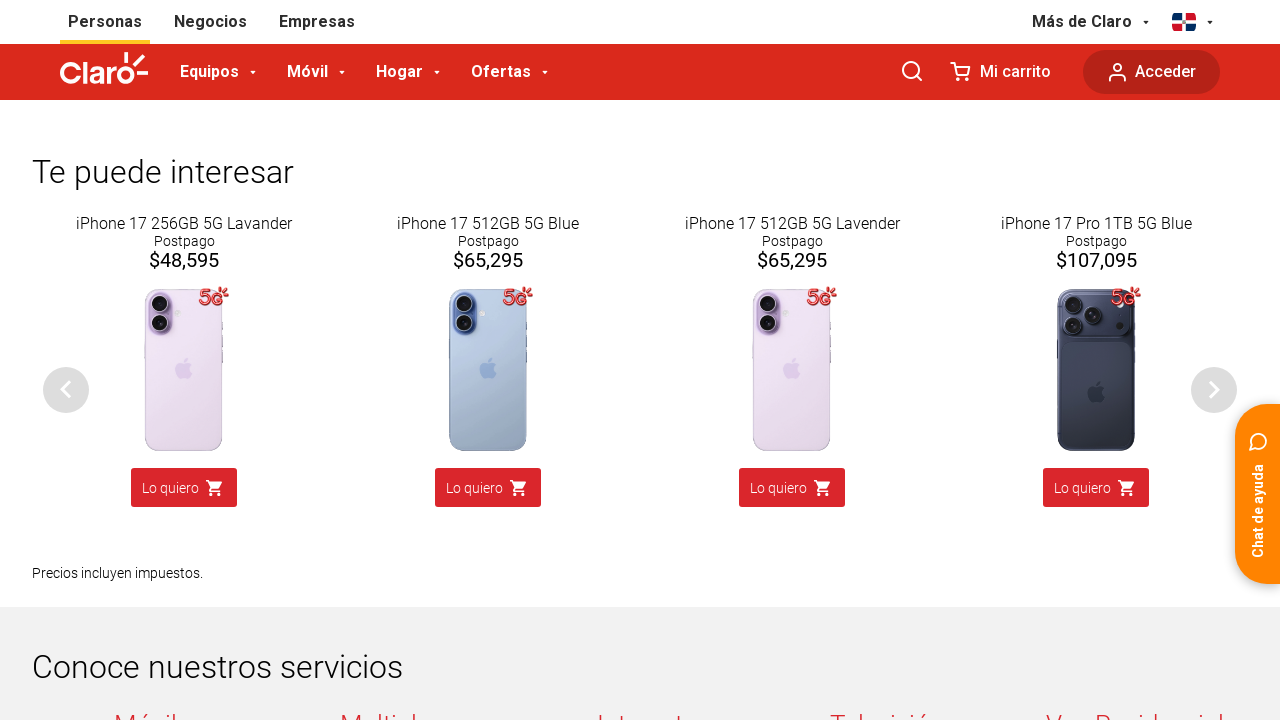